Tests keyboard key press functionality by sending SPACE and LEFT arrow keys to a page and verifying the detected key press is displayed correctly.

Starting URL: http://the-internet.herokuapp.com/key_presses

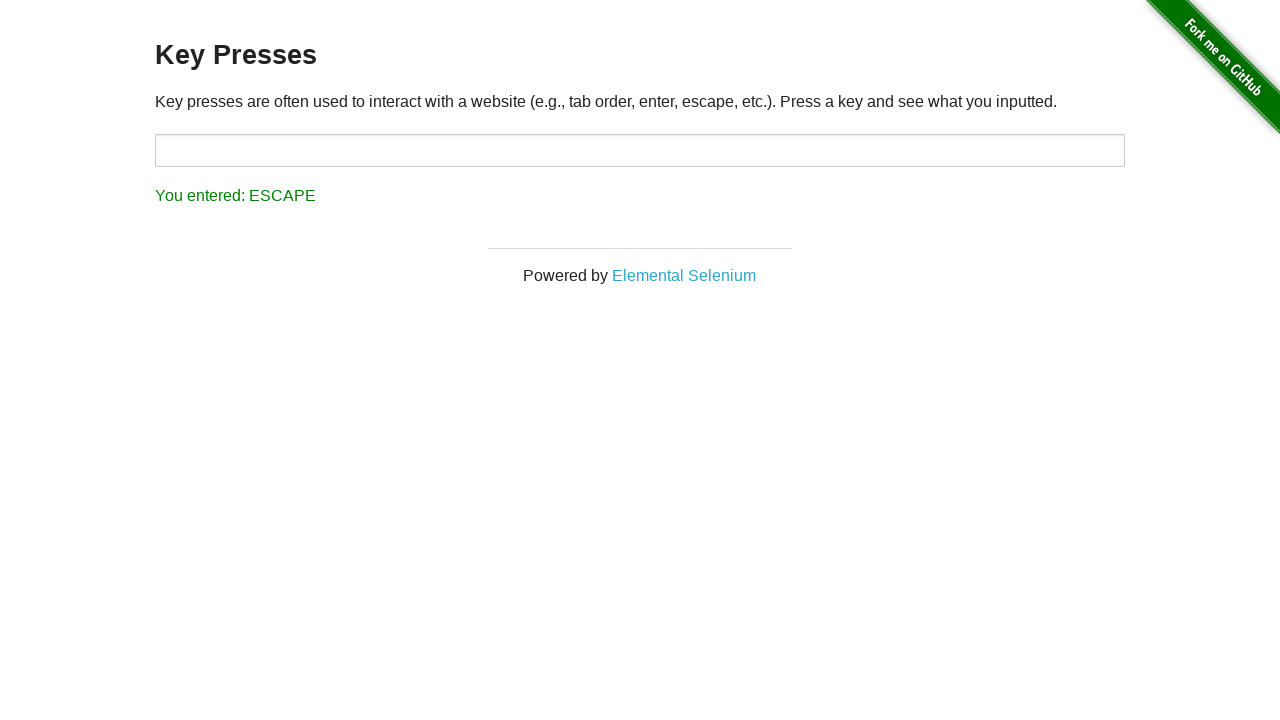

Pressed SPACE key in content area on #content
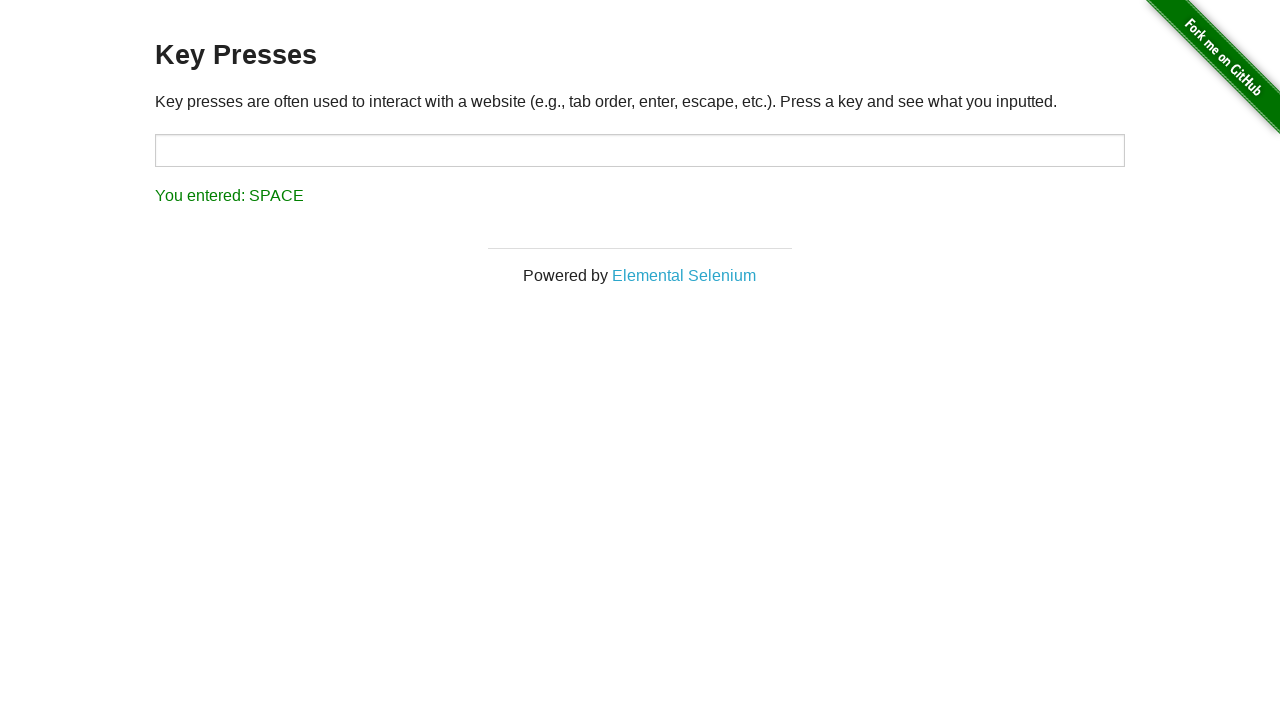

Result element loaded after SPACE key press
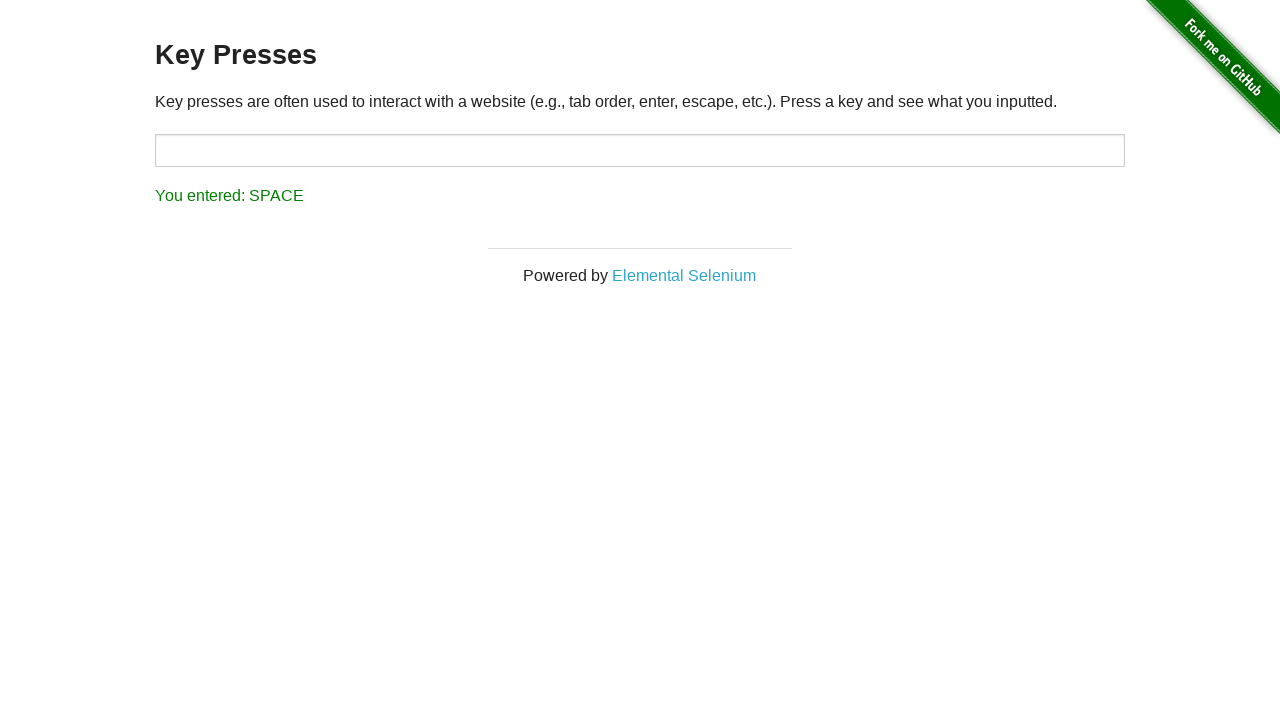

Verified SPACE key press was detected correctly
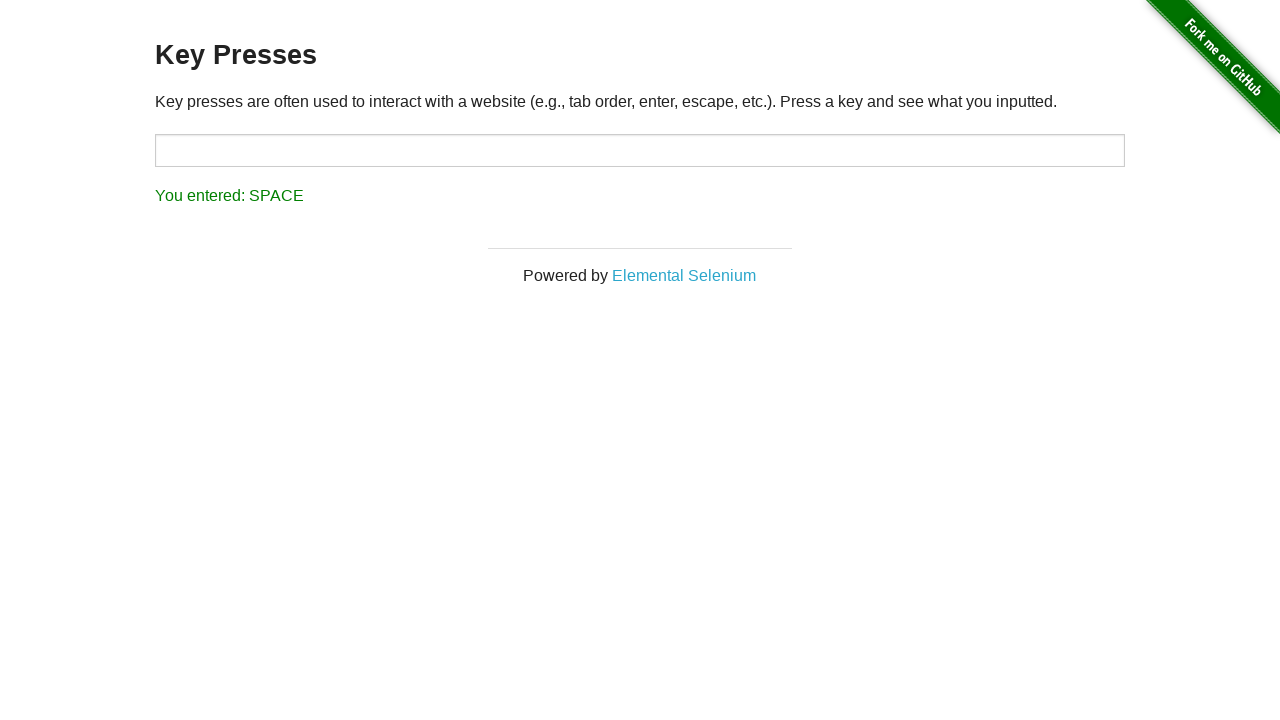

Pressed LEFT arrow key
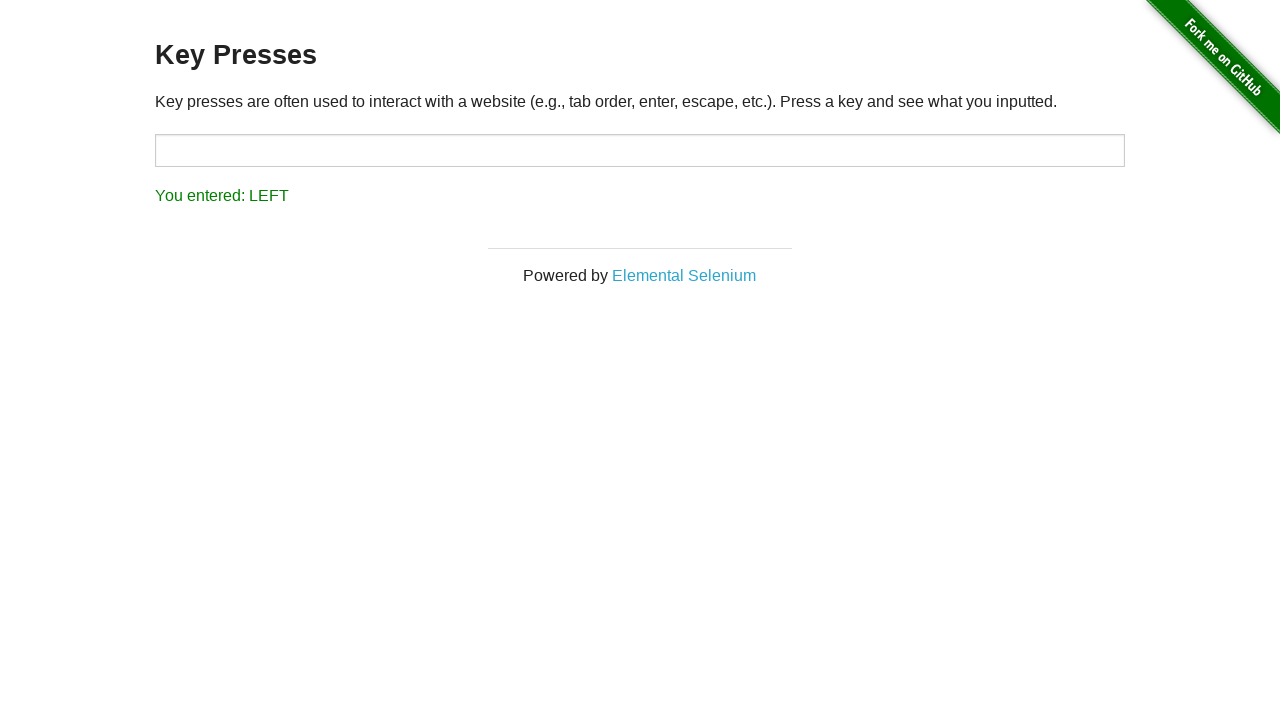

Verified LEFT arrow key press was detected correctly
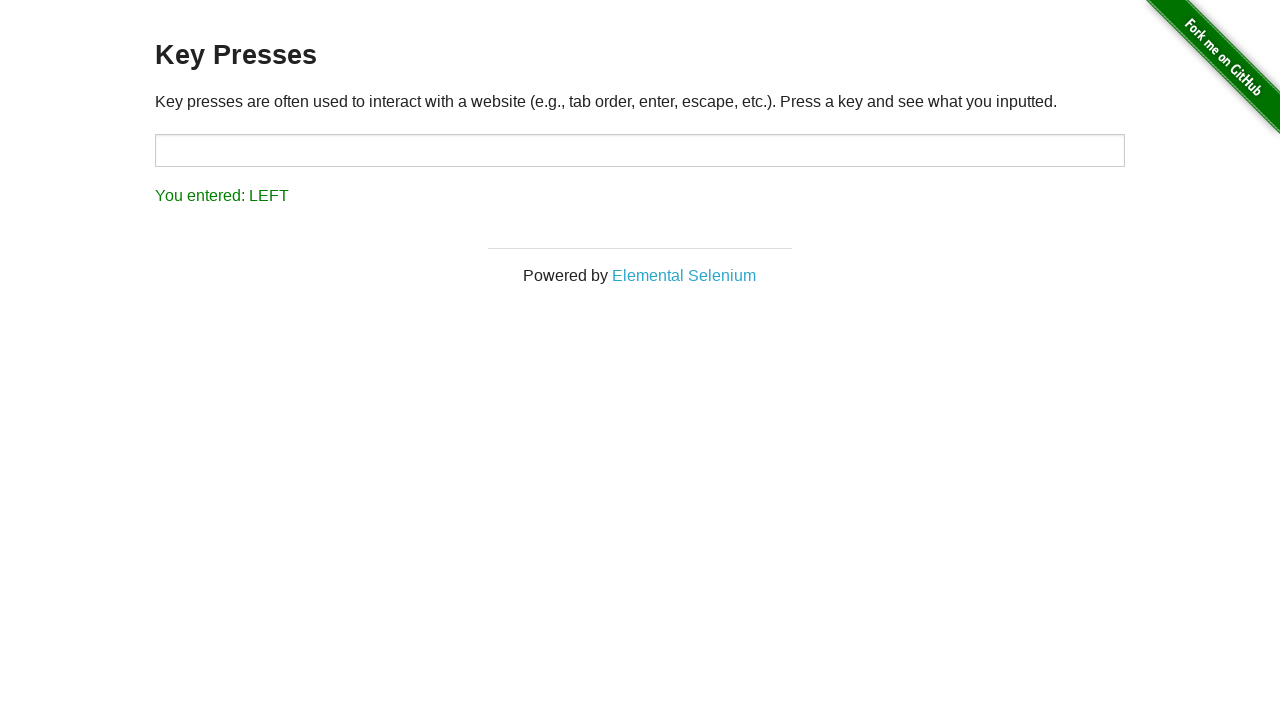

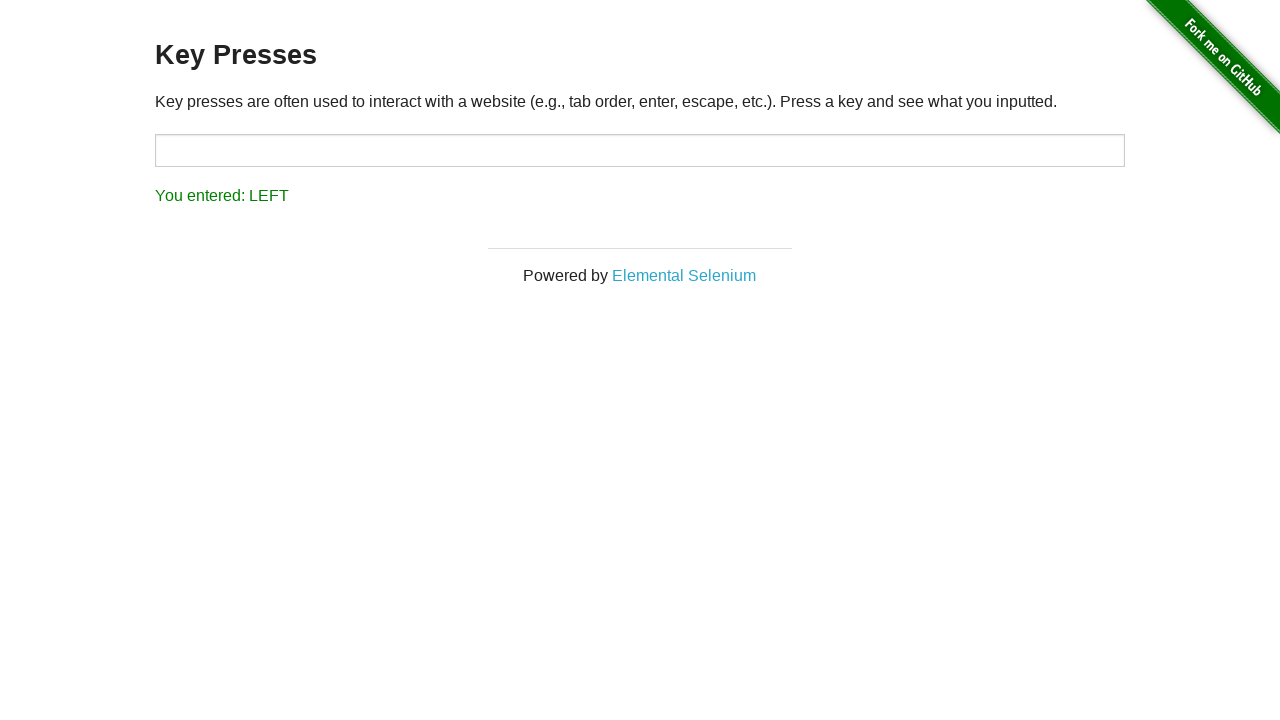